Tests right-click context menu by opening it, hovering over Delete option, clicking it, and handling the alert

Starting URL: http://swisnl.github.io/jQuery-contextMenu/demo.html

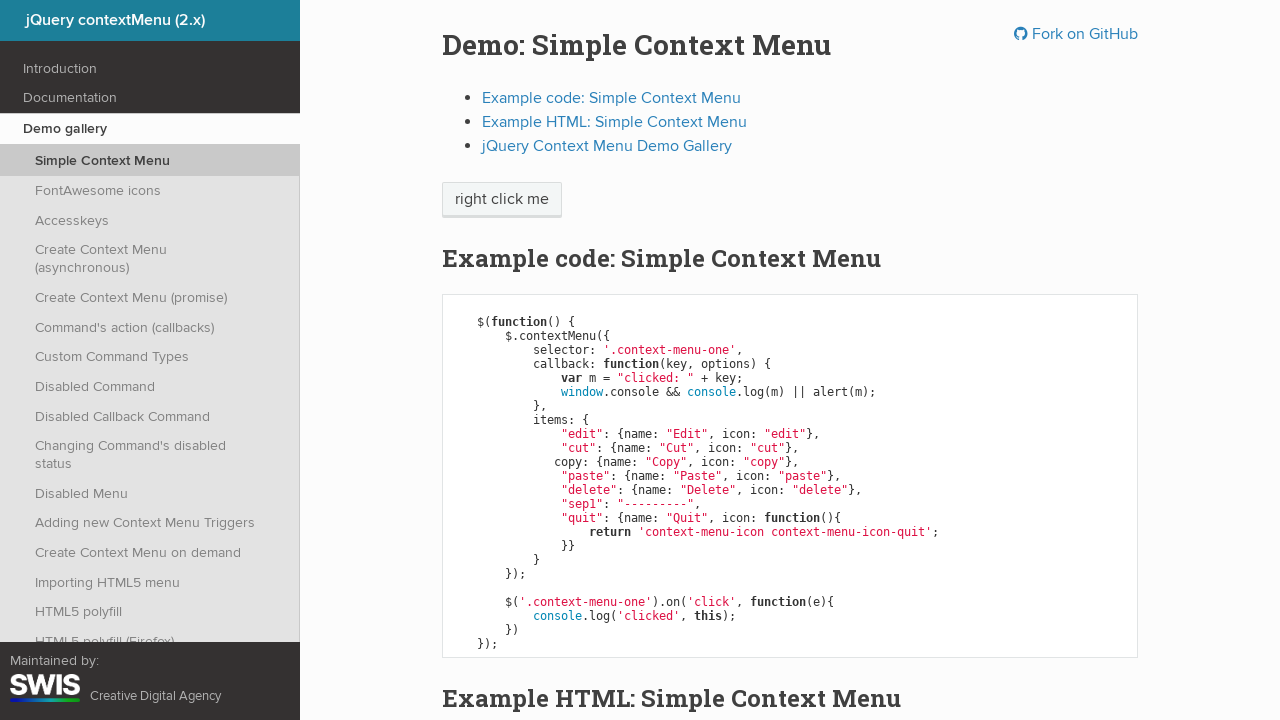

Right-clicked on 'right click me' element to open context menu at (502, 200) on xpath=//span[text()='right click me']
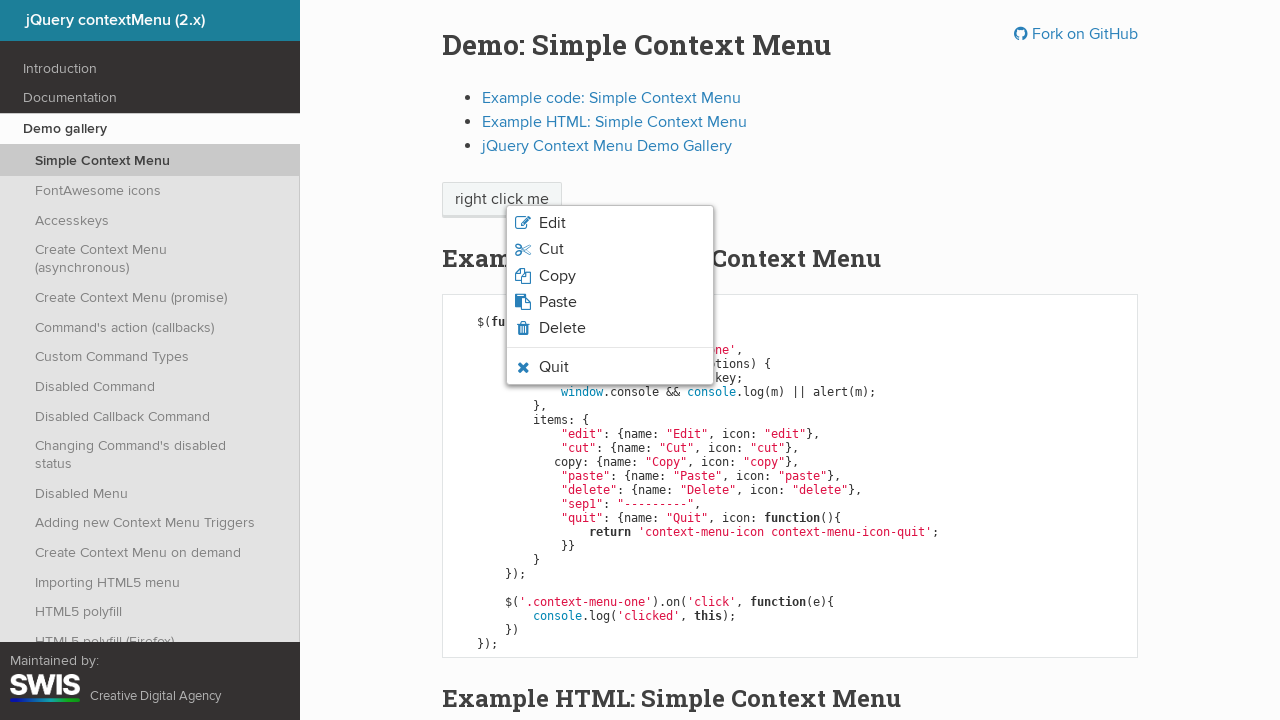

Hovered over Delete option in context menu at (562, 328) on xpath=//span[text()='Delete']
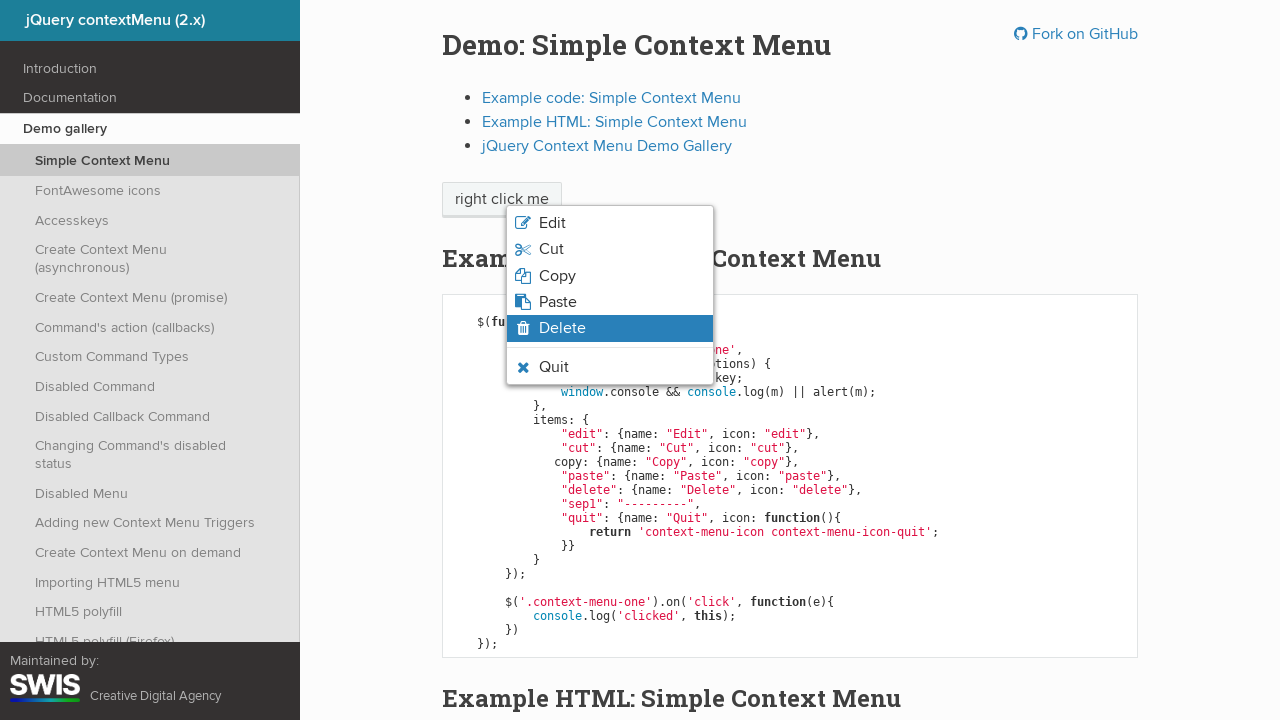

Verified Delete option has hover state applied
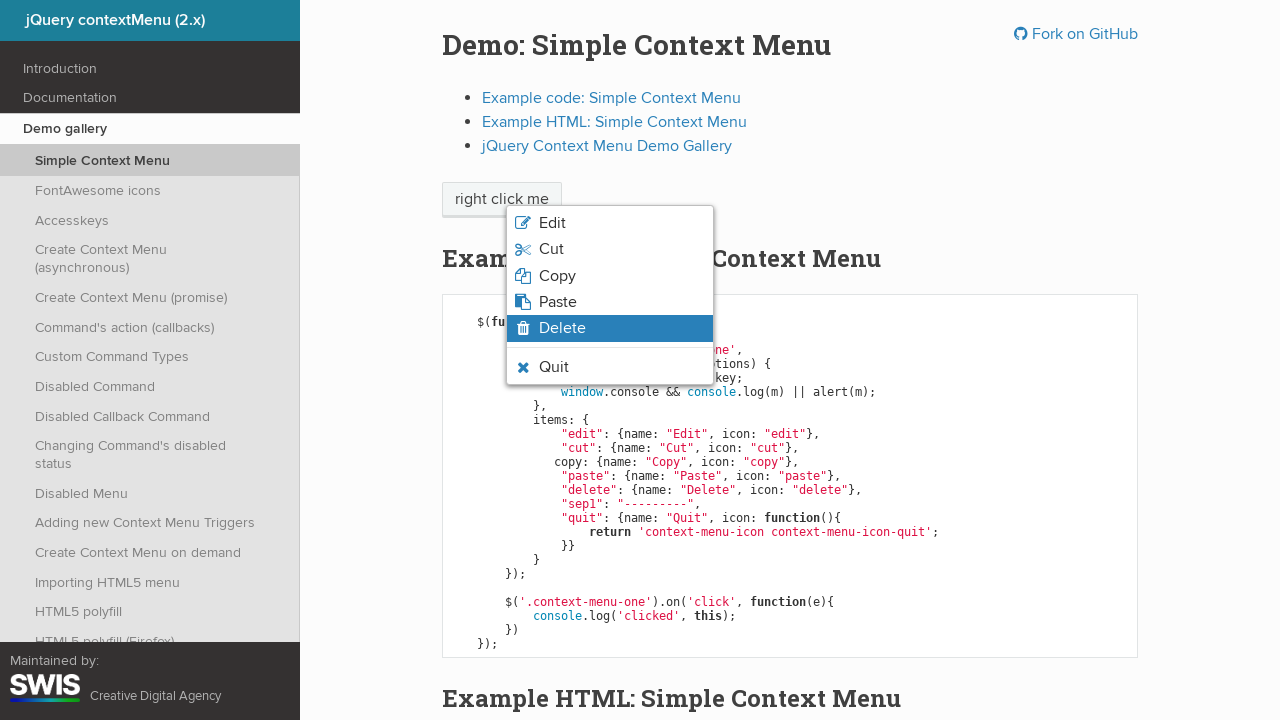

Set up dialog handler to accept alert
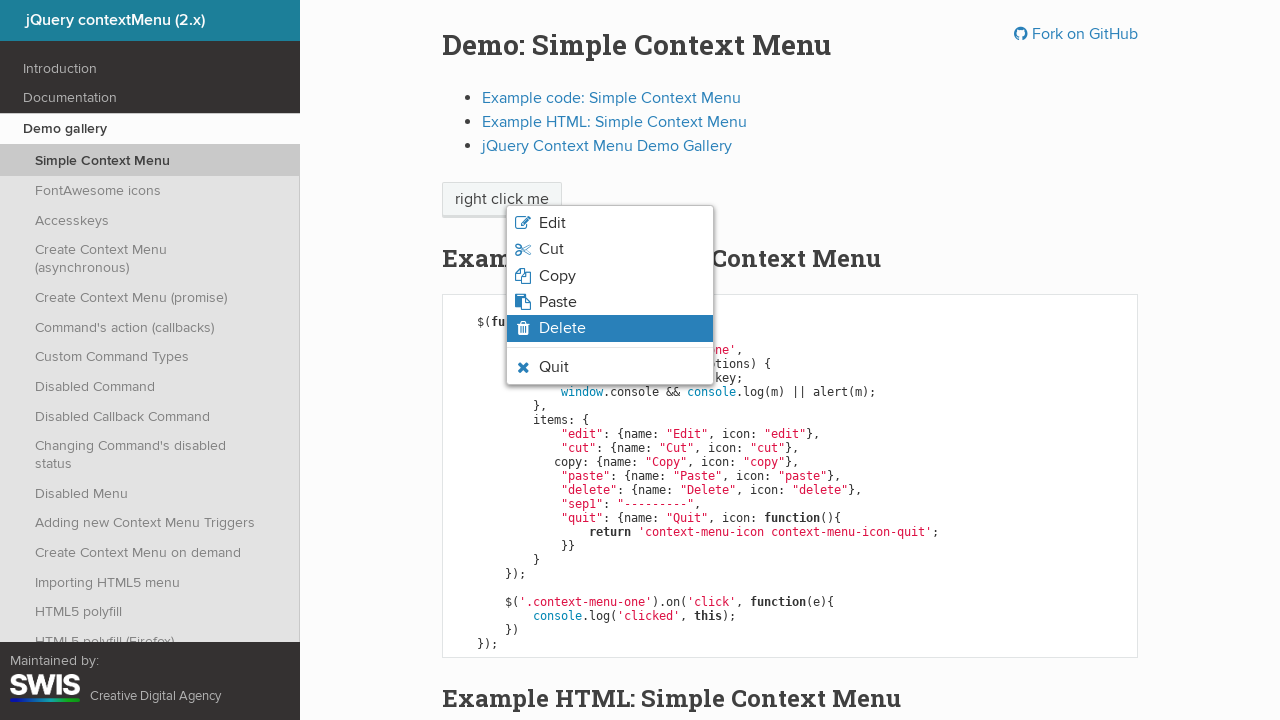

Clicked Delete option and handled confirmation alert at (562, 328) on xpath=//span[text()='Delete']
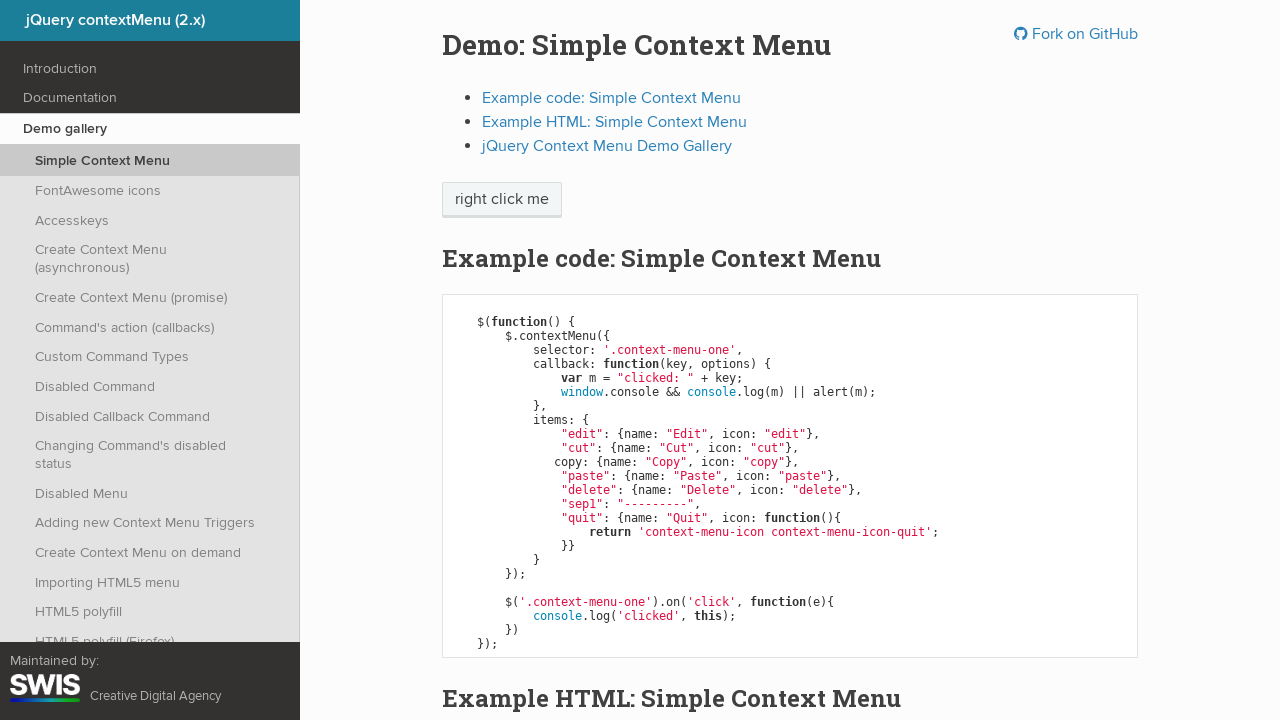

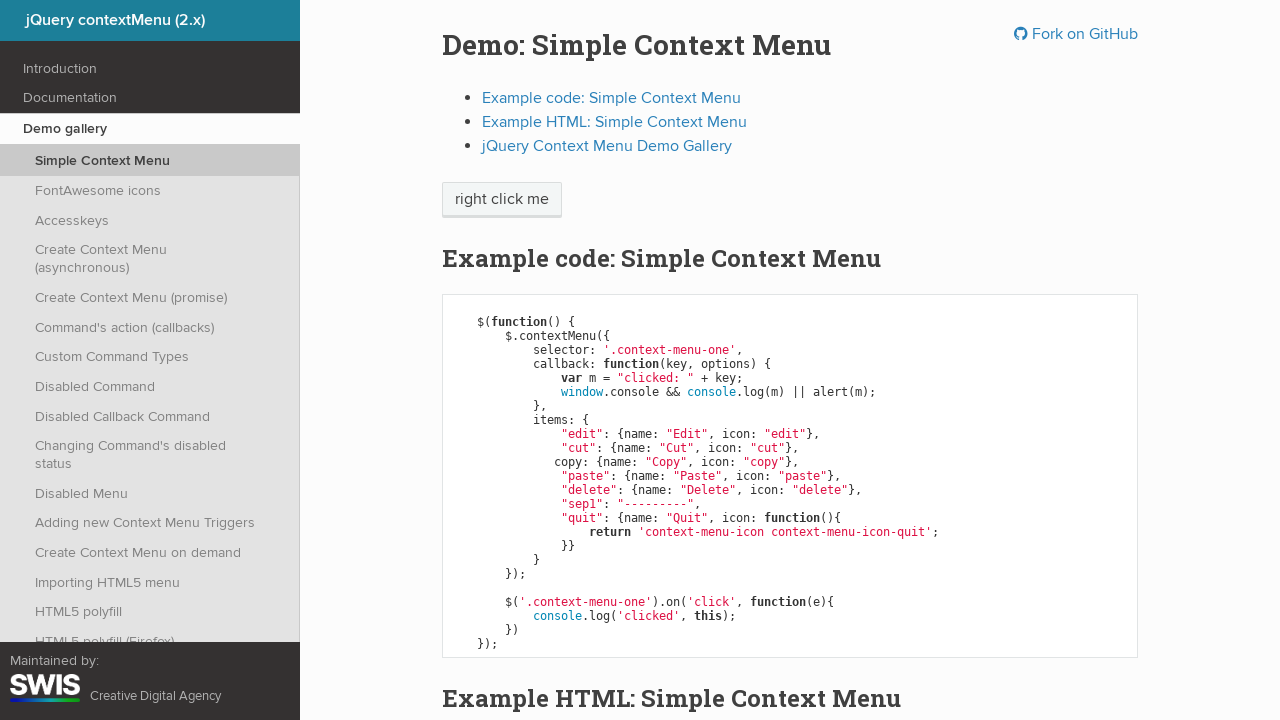